Tests pagination functionality by loading a pagination demo page, clicking on page 2, and waiting for the content to update with new data items.

Starting URL: https://pagination.js.org/

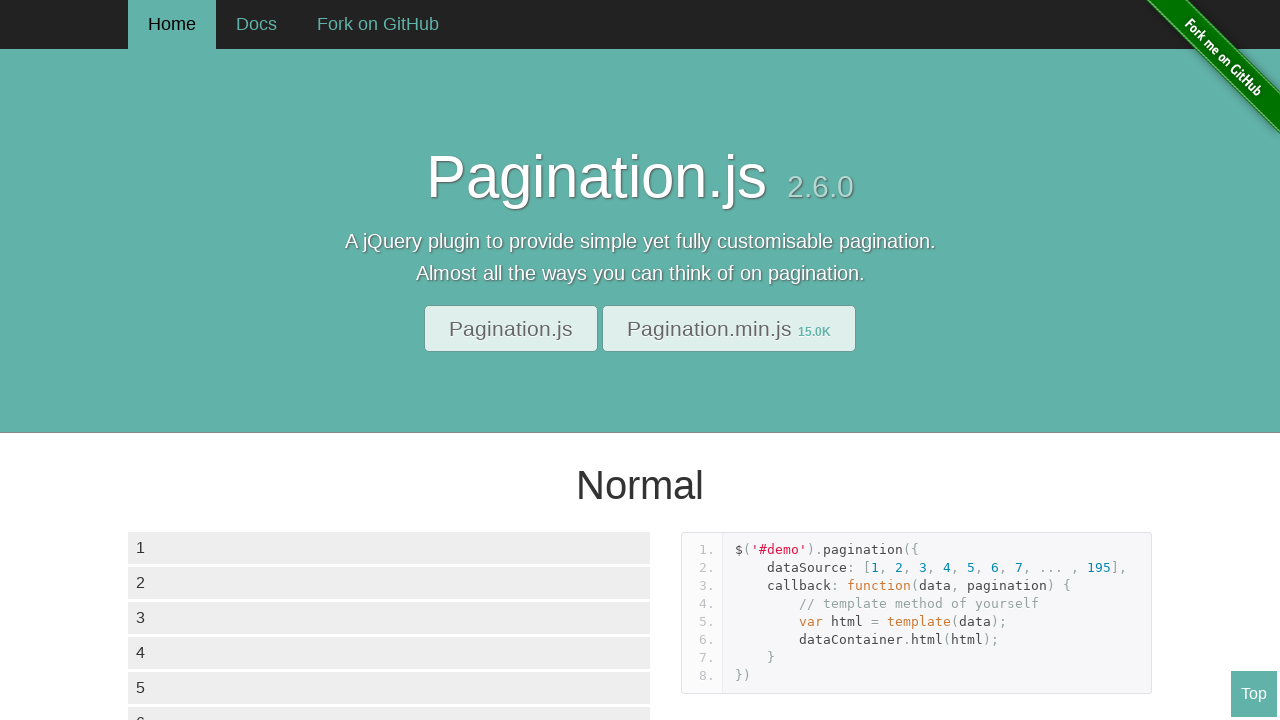

Waited for data container list items to load
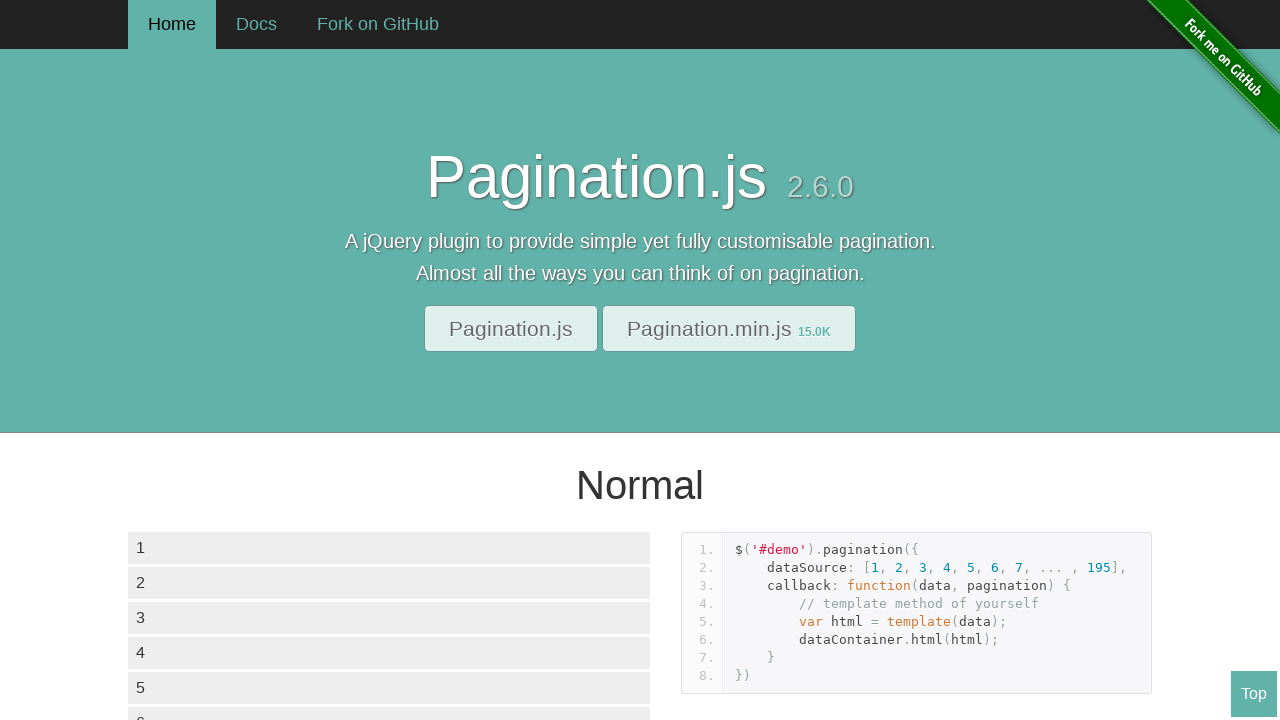

Waited for pagination controls to become visible
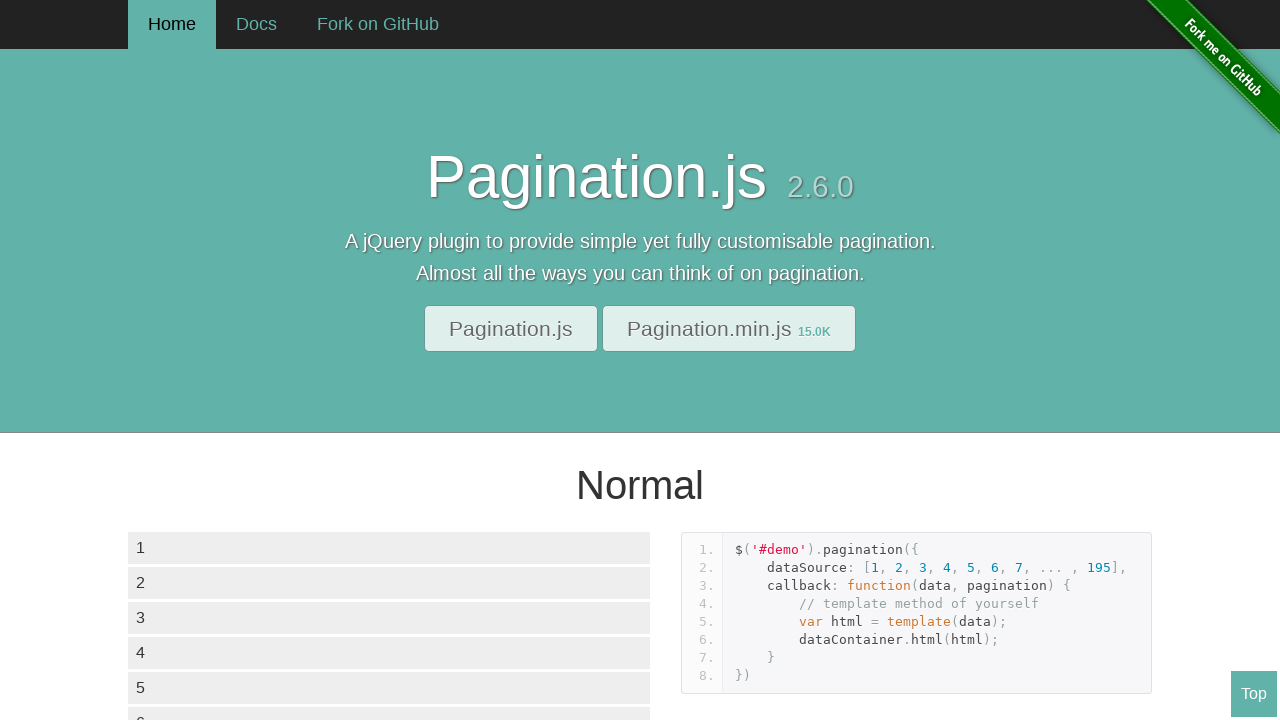

Retrieved initial text content from 6th data item for comparison
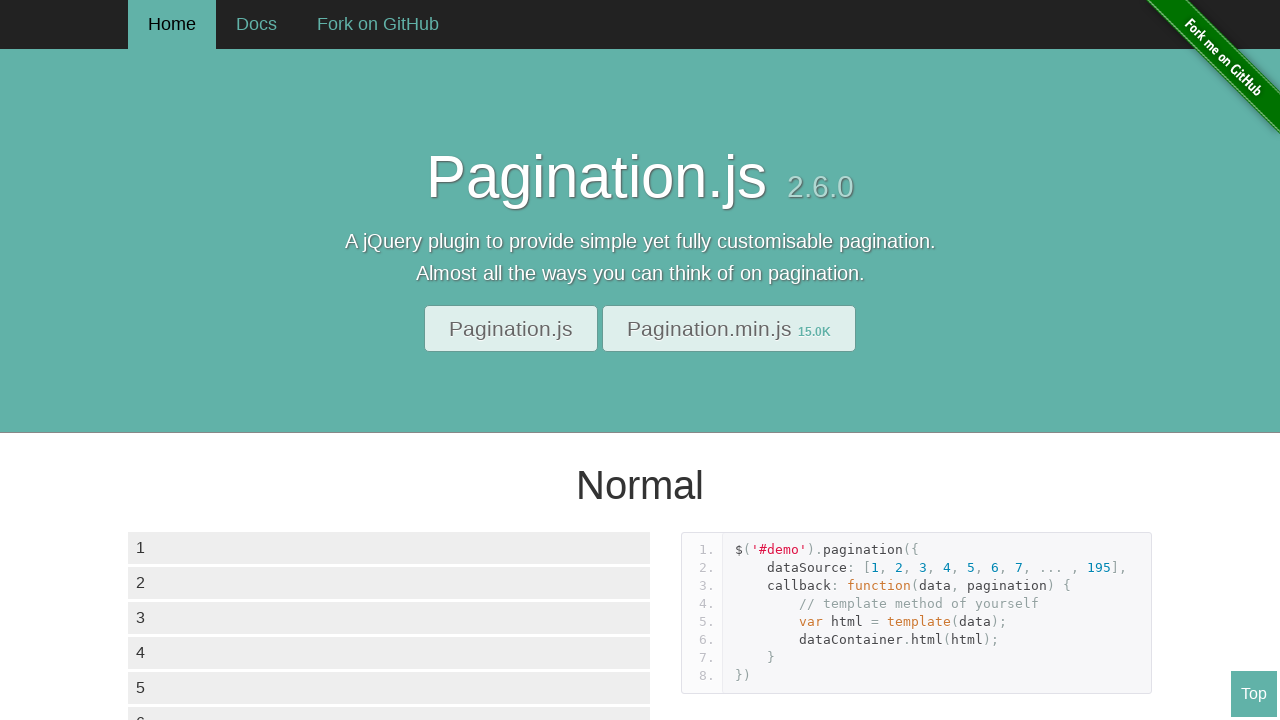

Clicked on page 2 in the pagination controls at (204, 360) on div.paginationjs-pages ul li >> nth=2
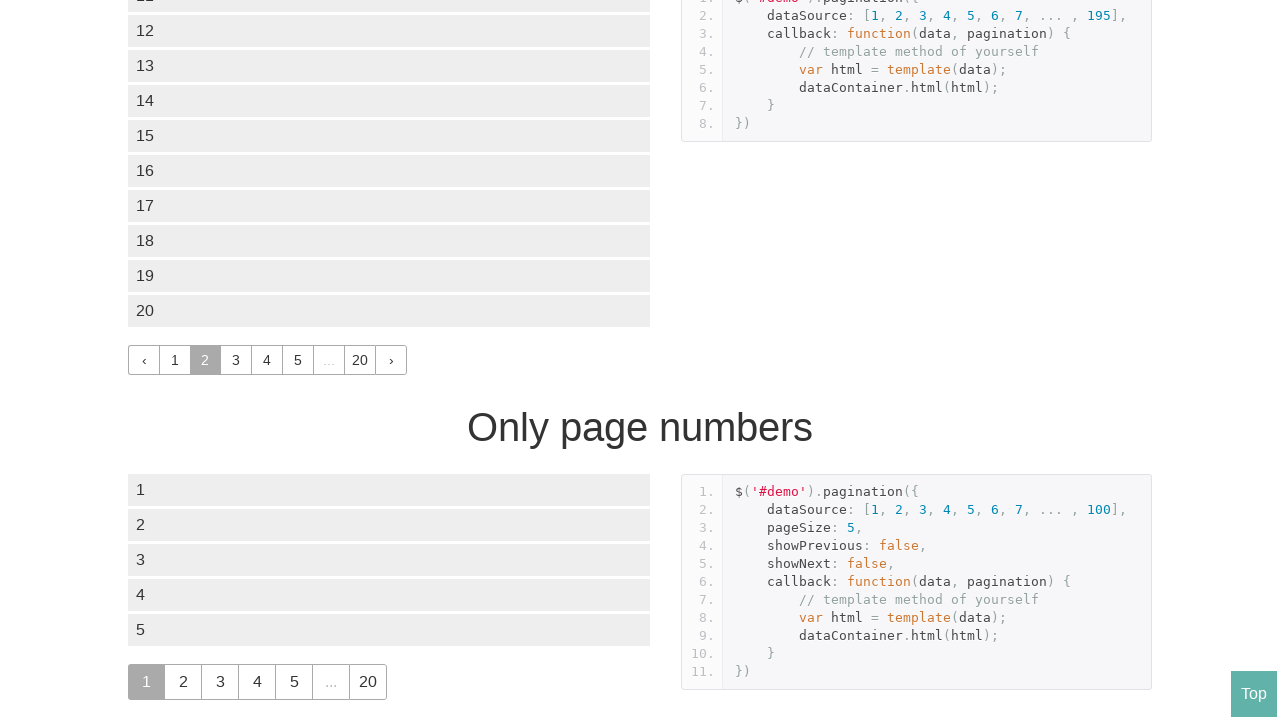

Waited for page 2 content to load and data items to update
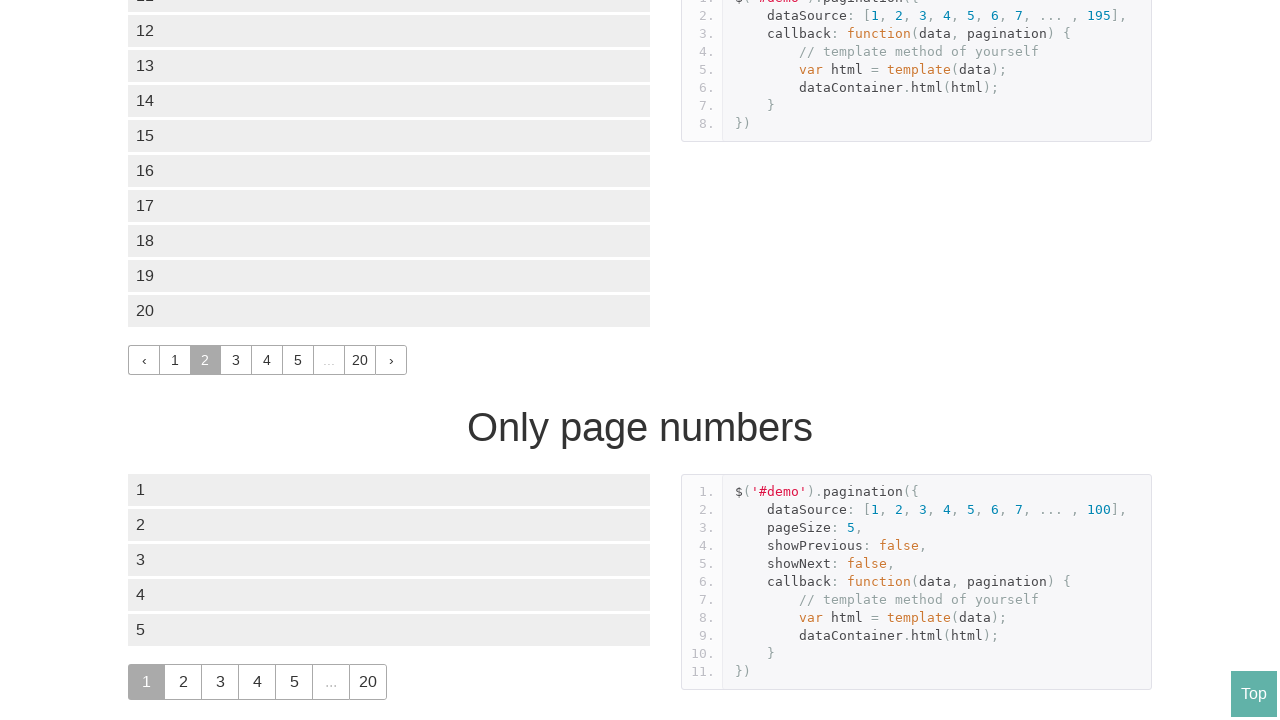

Verified new data items are loaded on page 2
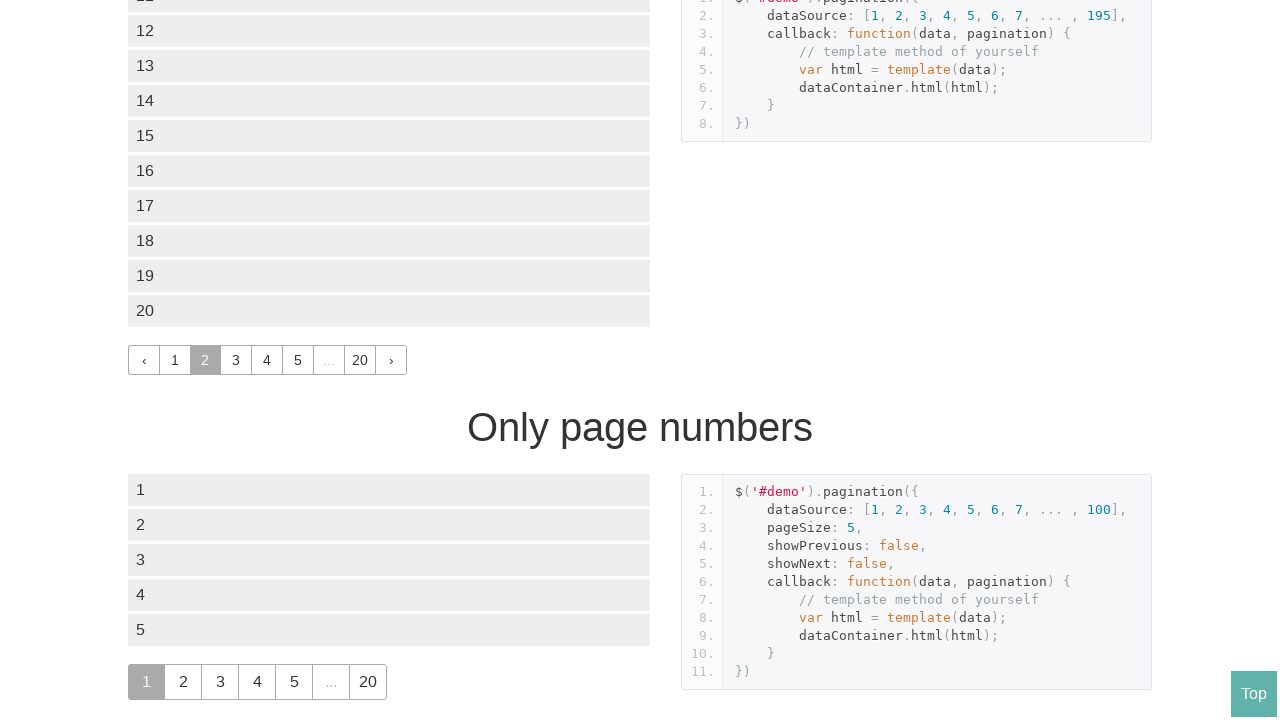

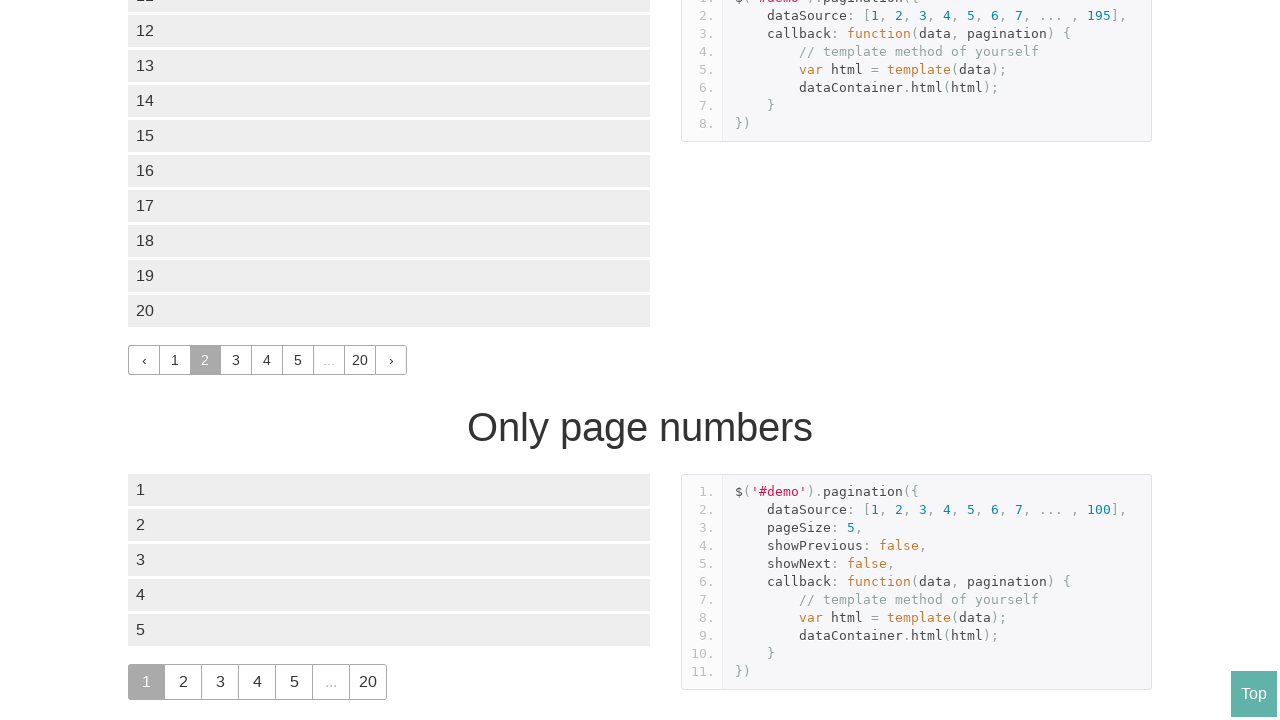